Tests login with invalid password and verifies the appropriate error message is displayed

Starting URL: http://the-internet.herokuapp.com/login

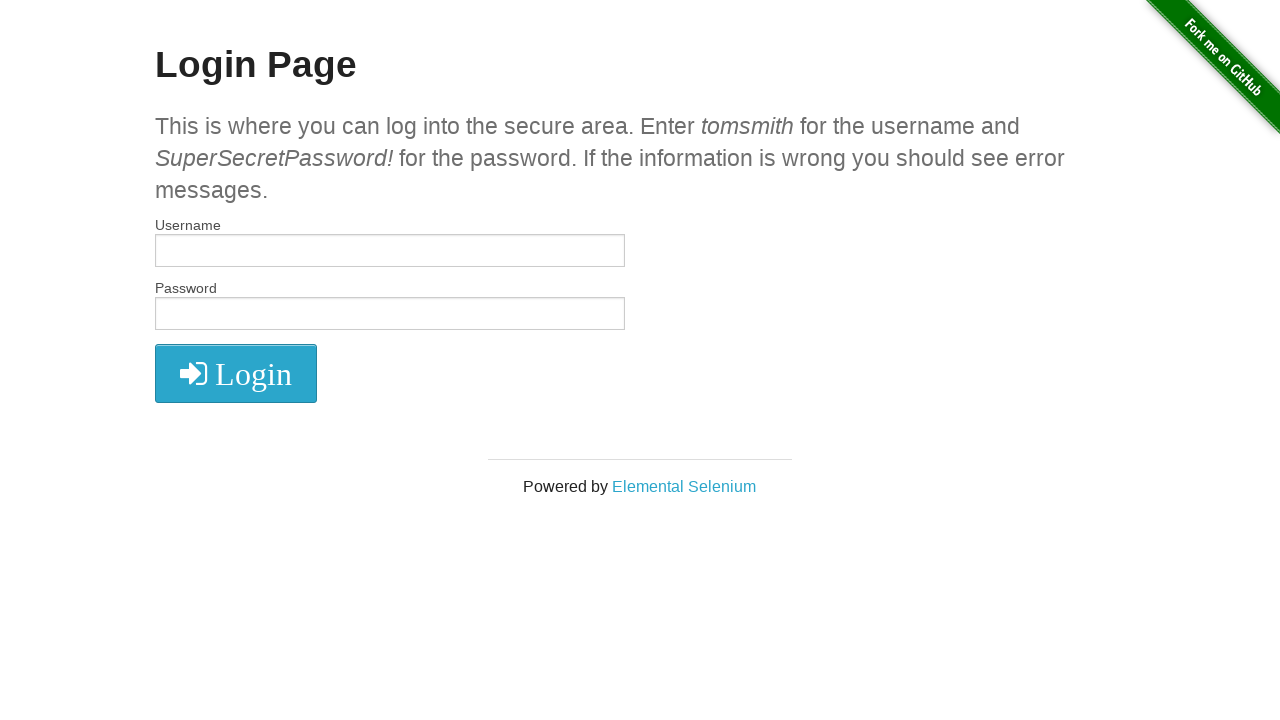

Filled username field with 'tomsmith' on #username
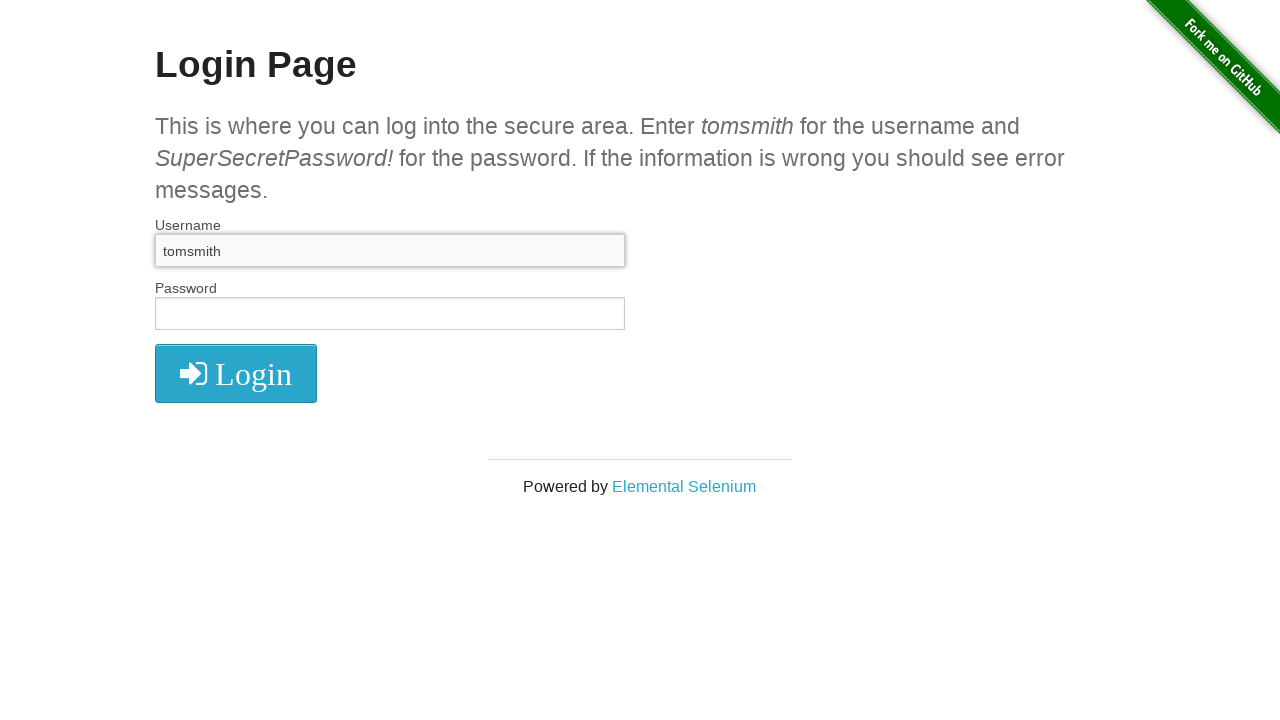

Filled password field with invalid password '???SuperSecretPassword' on #password
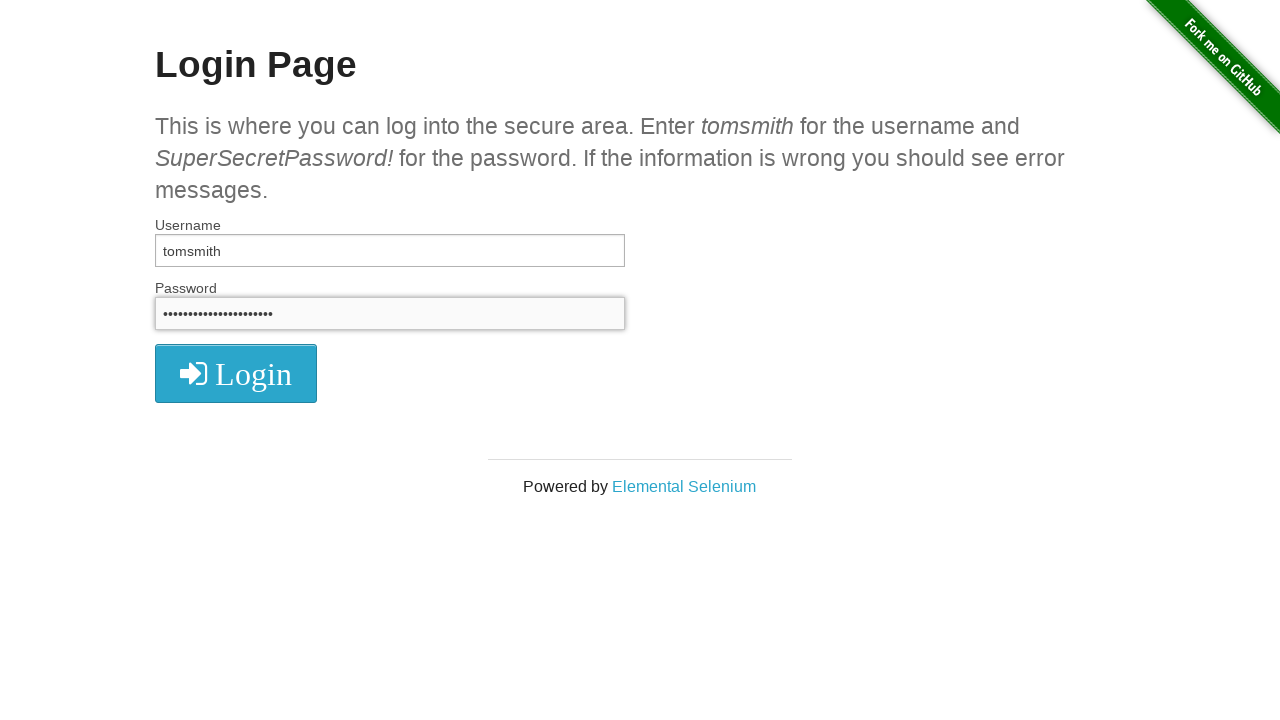

Clicked login button at (236, 373) on button.radius
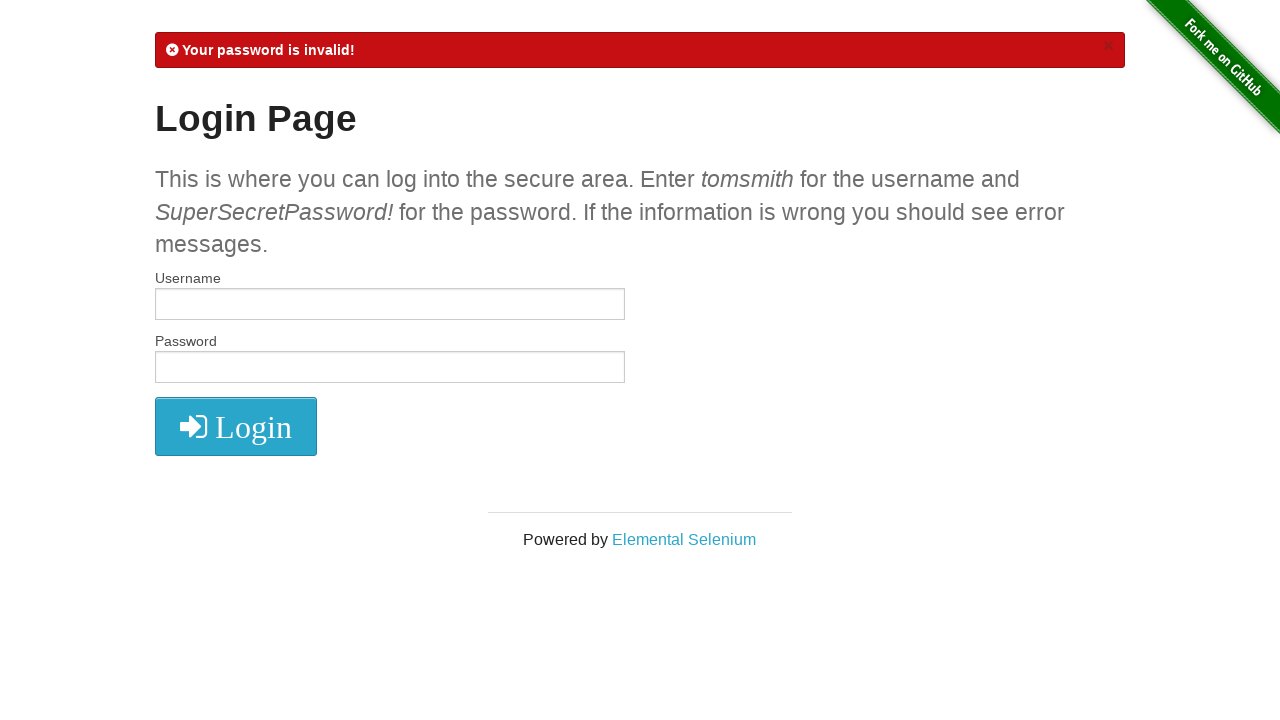

Verified error message 'Your password is invalid!' is displayed
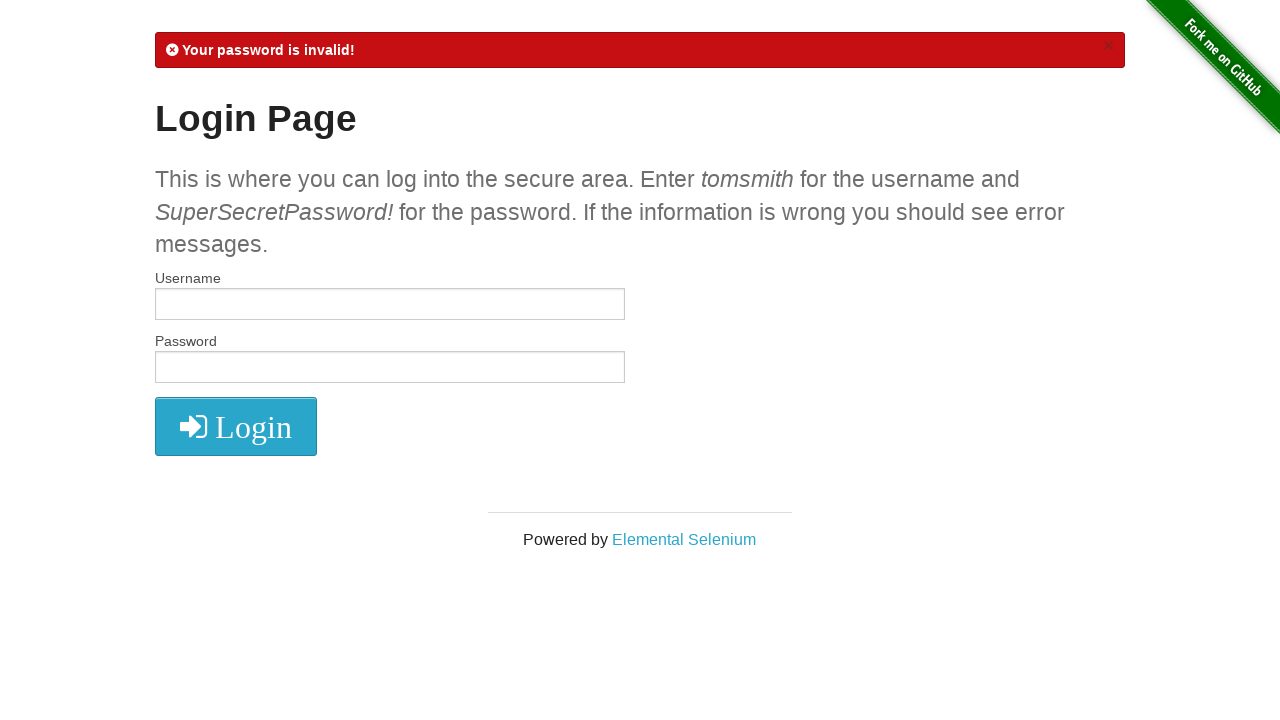

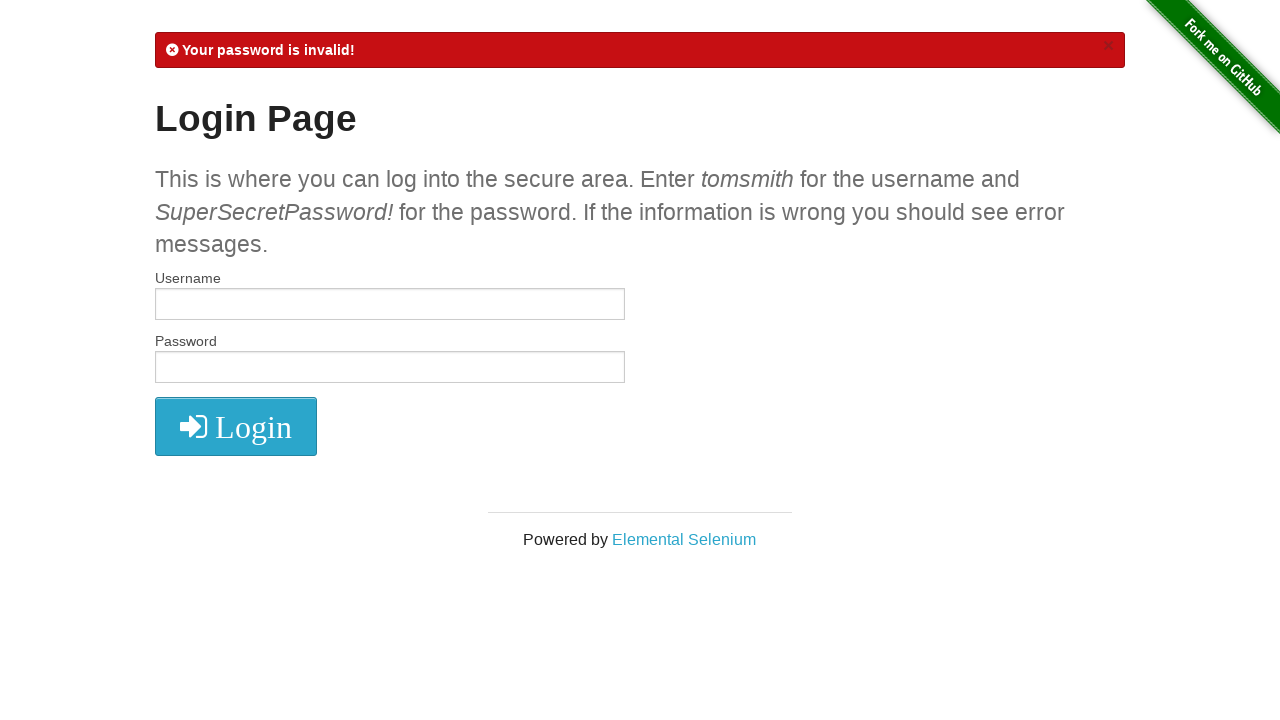